Tests DuckDuckGo search functionality by entering a search query "alibaba" and pressing Enter to perform the search

Starting URL: https://duckduckgo.com

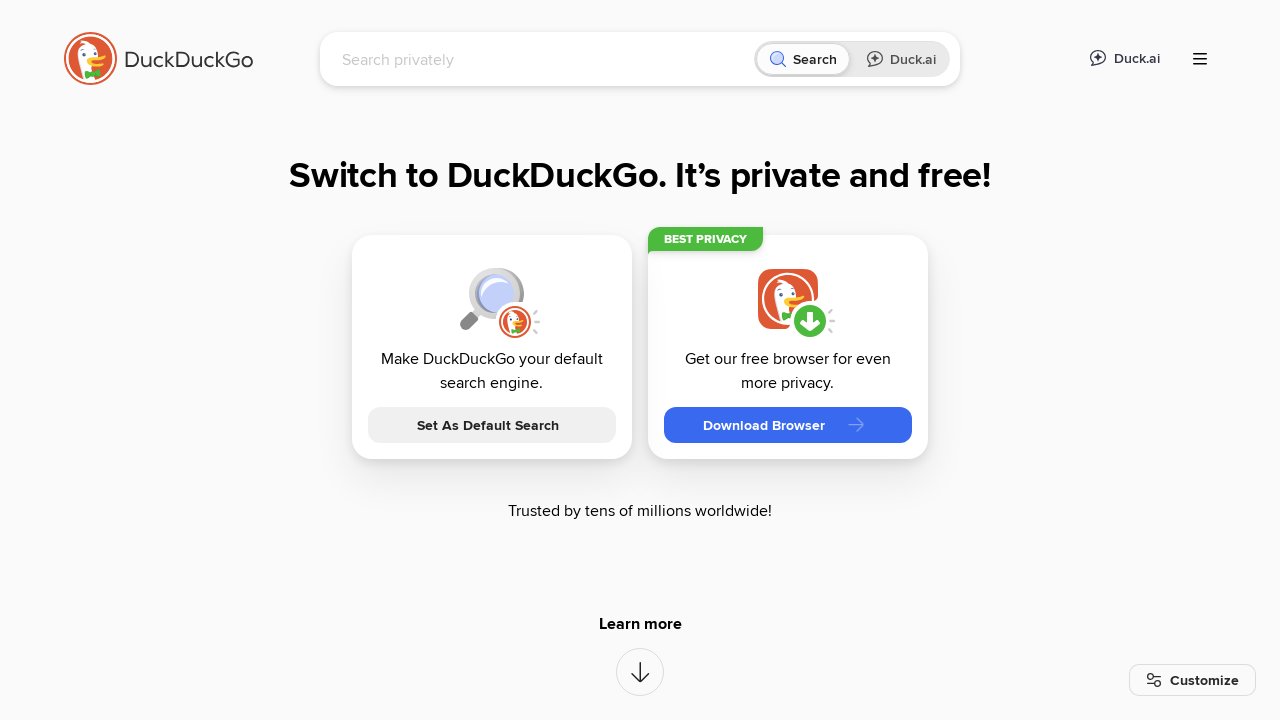

DuckDuckGo search box became visible
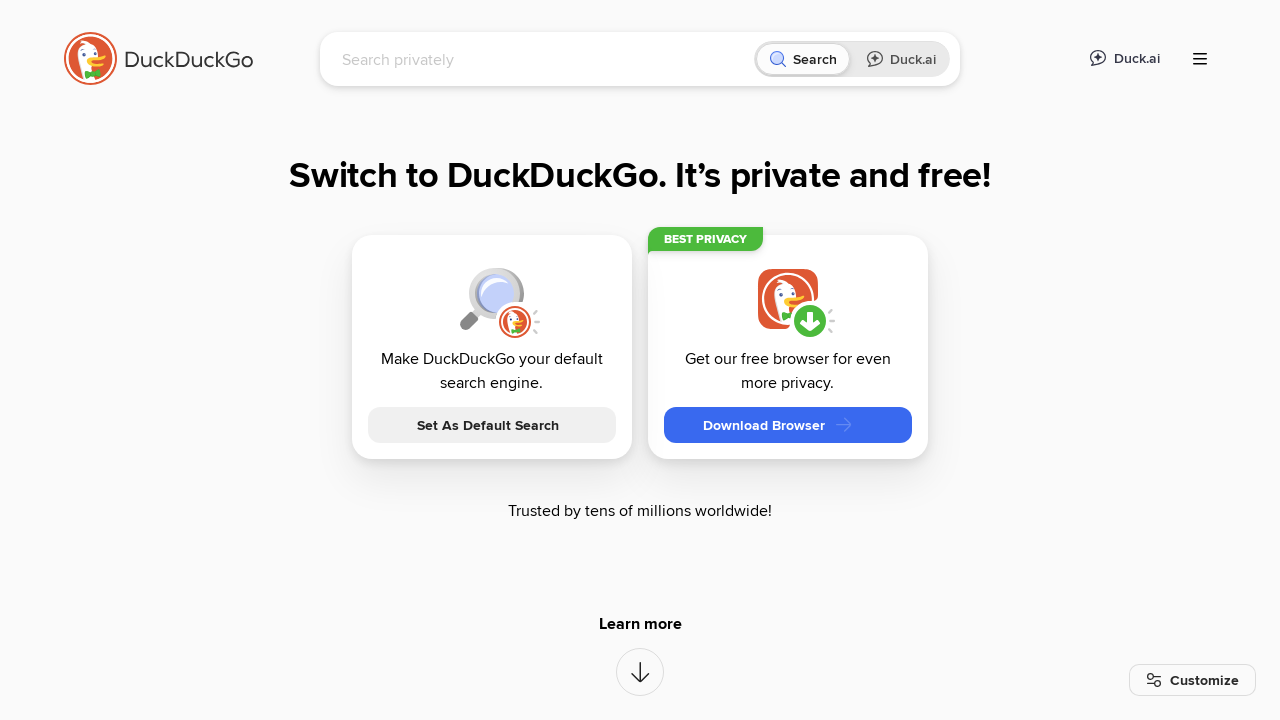

Filled search box with 'alibaba' on input[name='q']
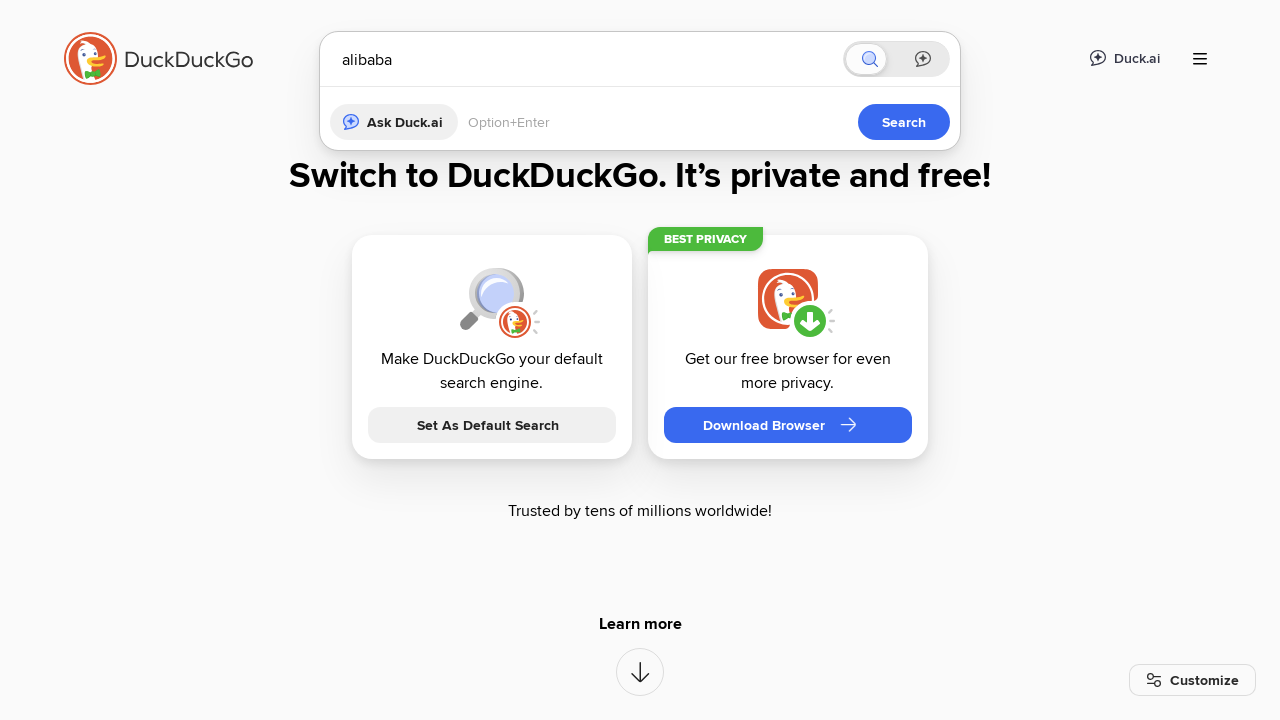

Pressed Enter to search for 'alibaba' on input[name='q']
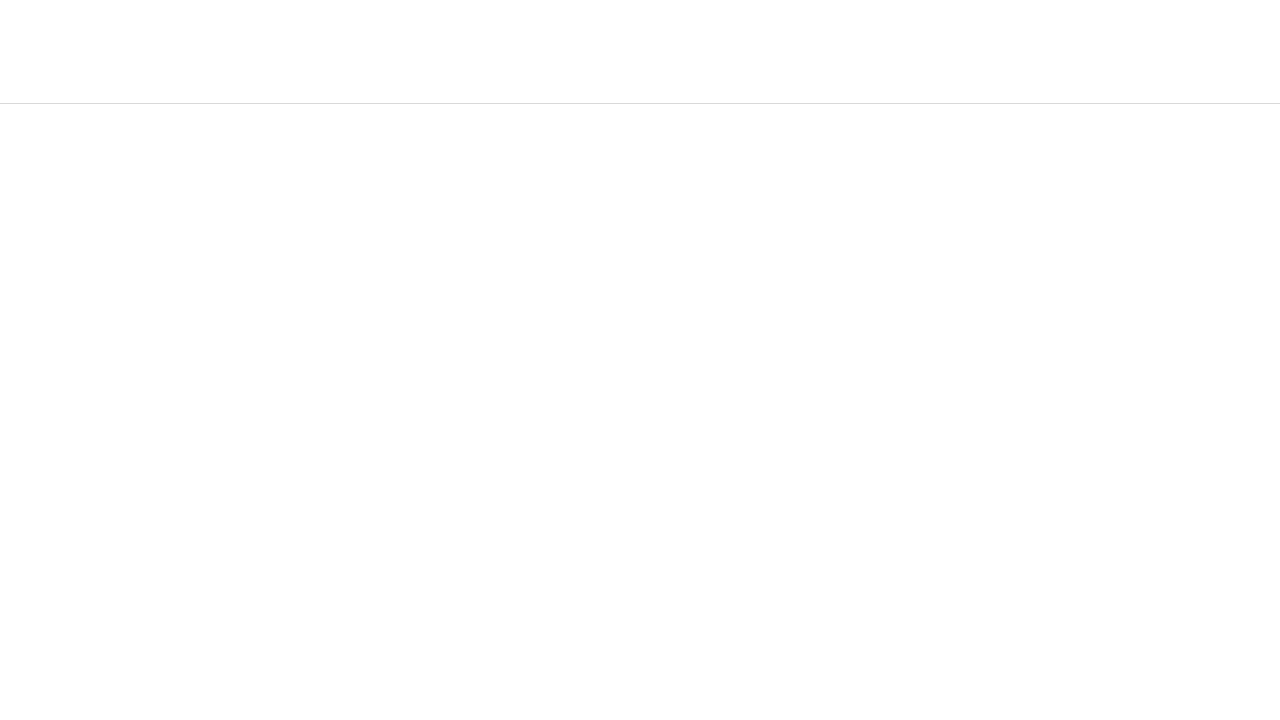

Search results loaded and network idle
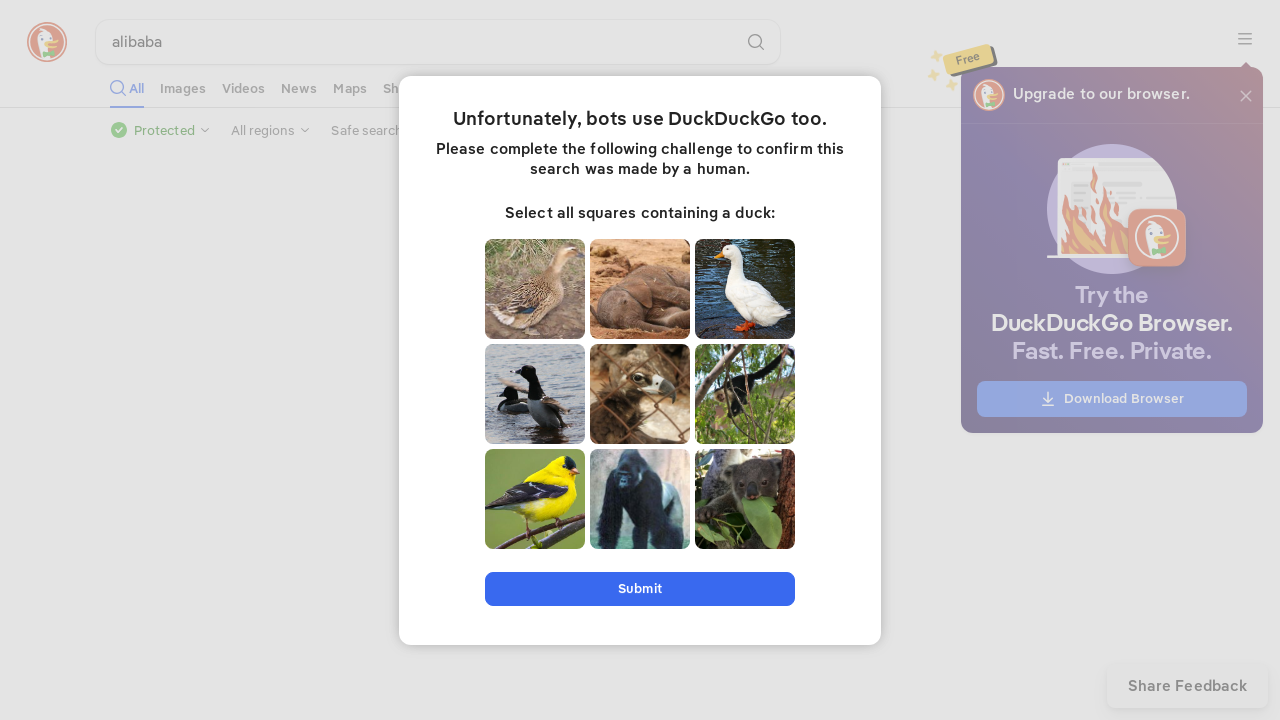

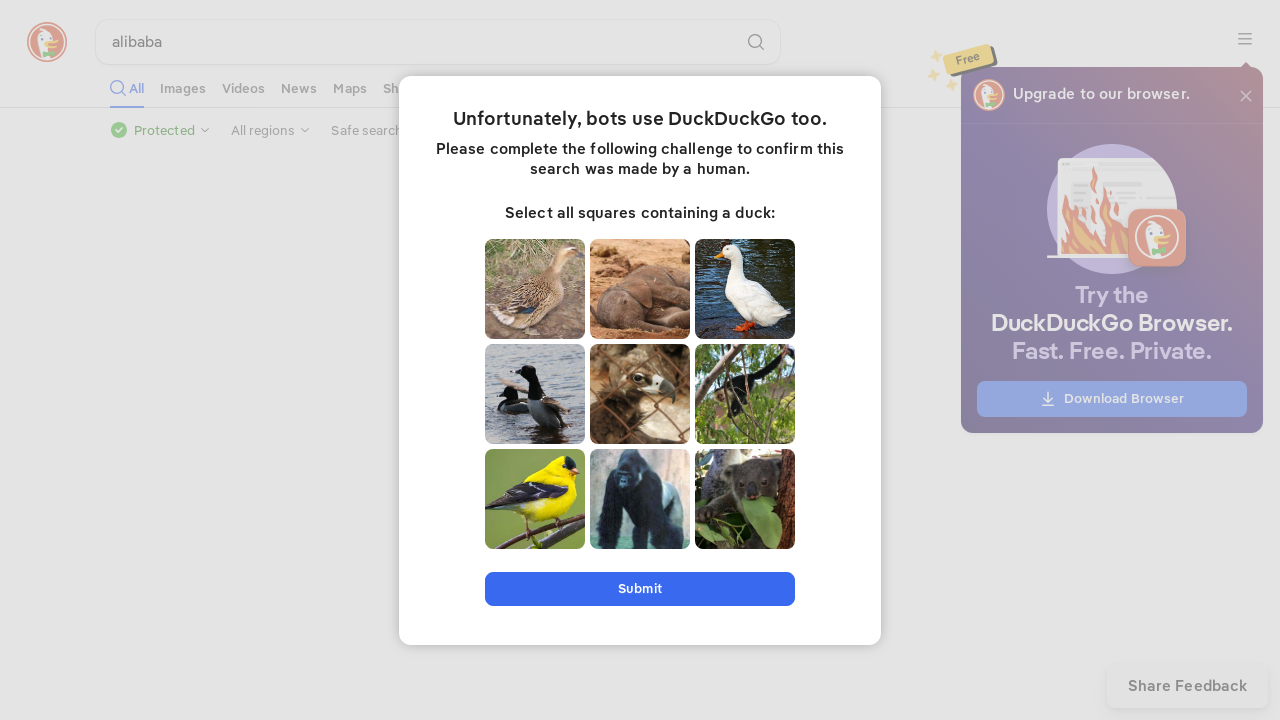